Tests A/B test opt-out by adding an opt-out cookie on the homepage first, then navigating to the A/B test page and verifying the opt-out is active.

Starting URL: http://the-internet.herokuapp.com

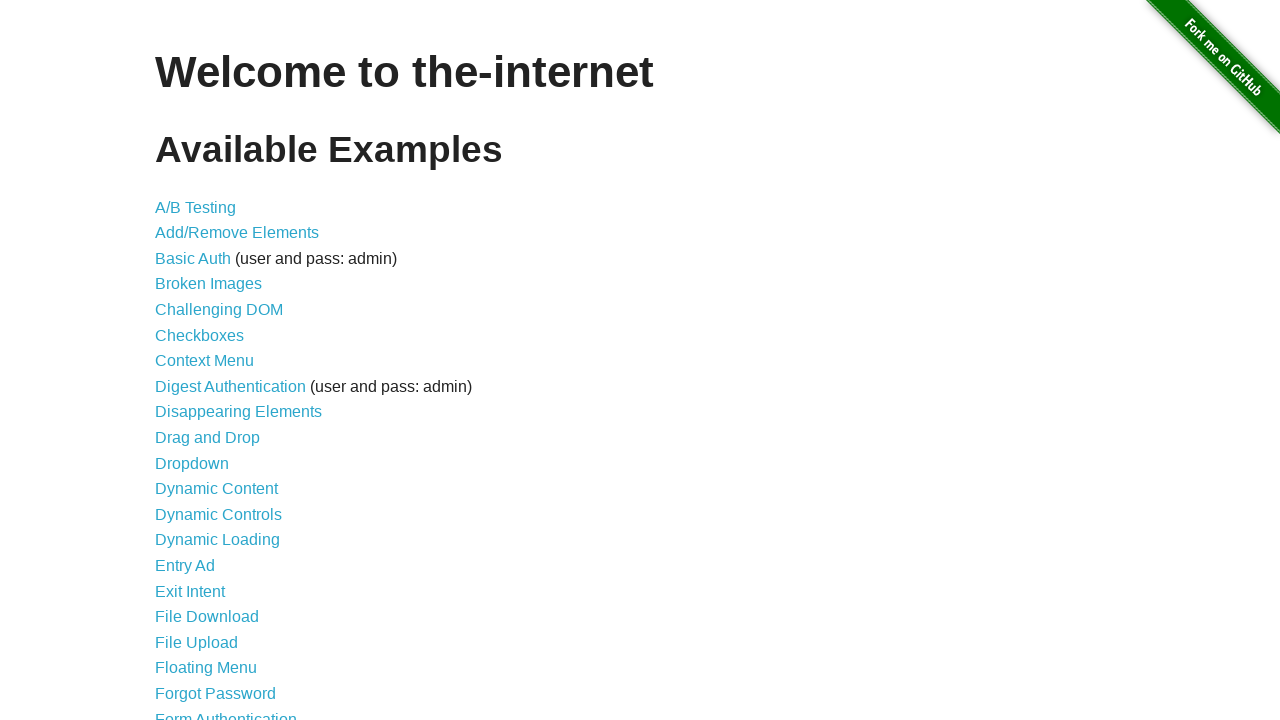

Added optimizelyOptOut cookie to context
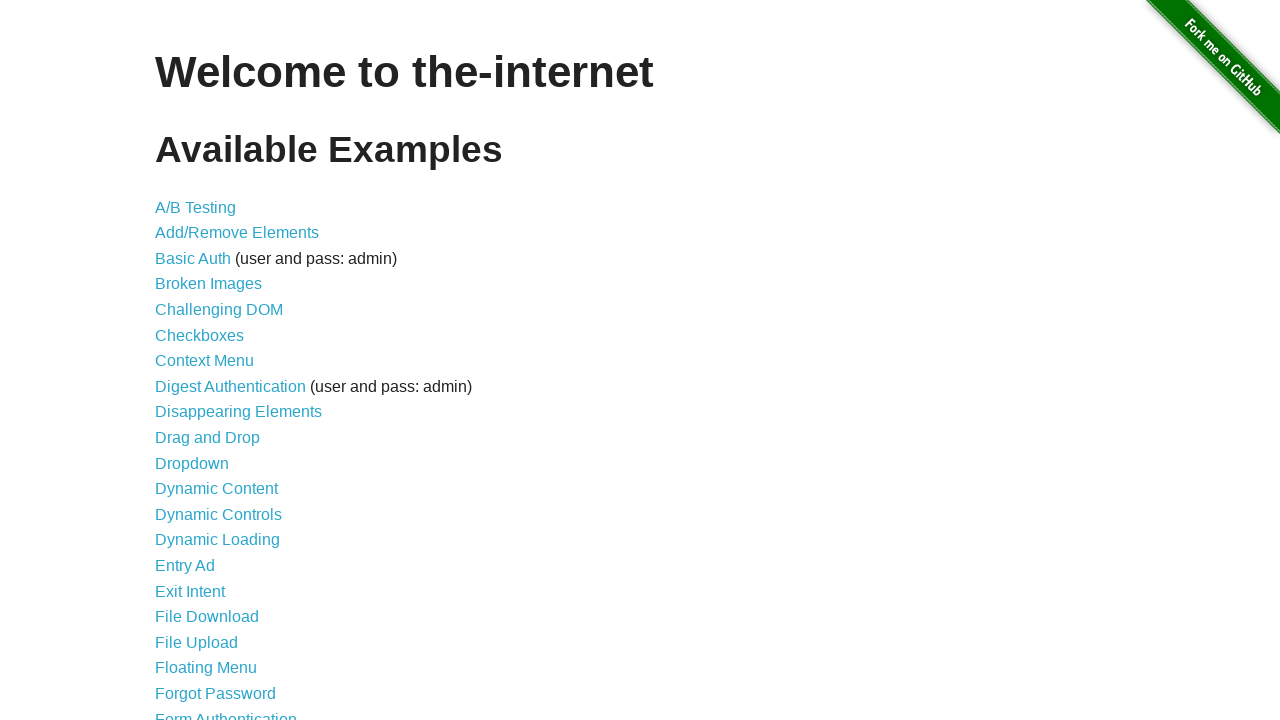

Navigated to A/B test page at /abtest
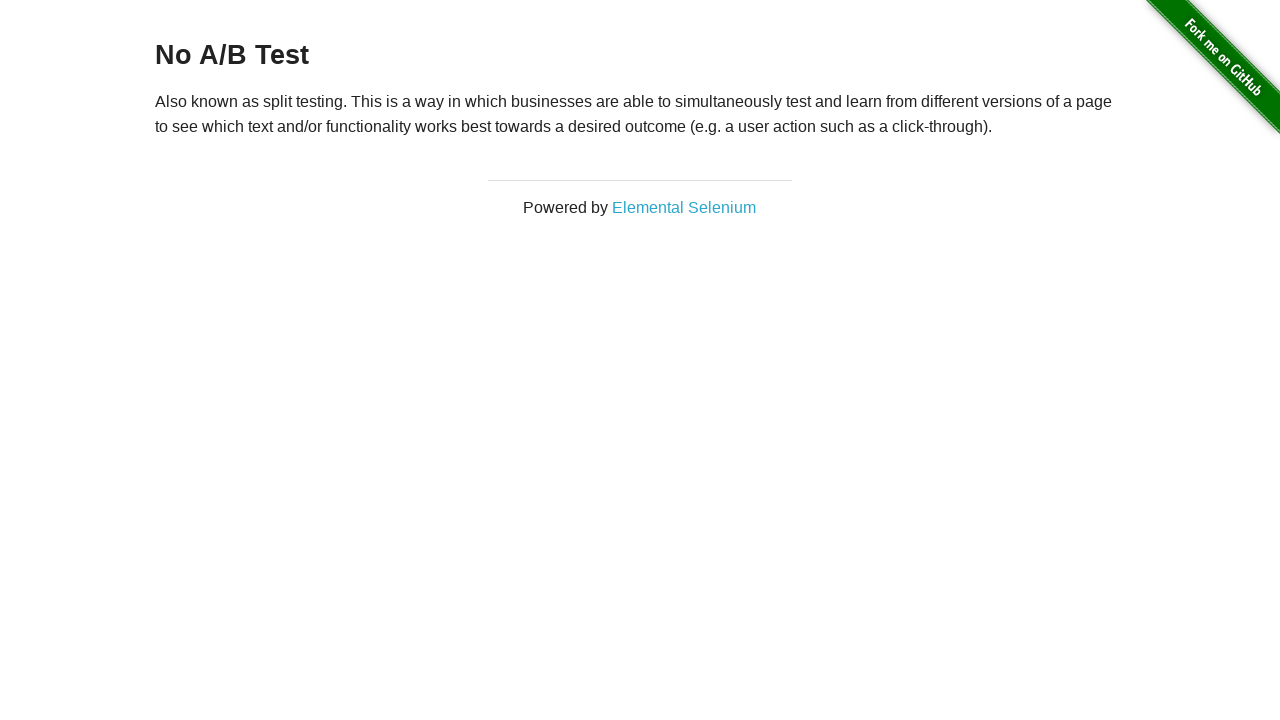

Retrieved heading text from page
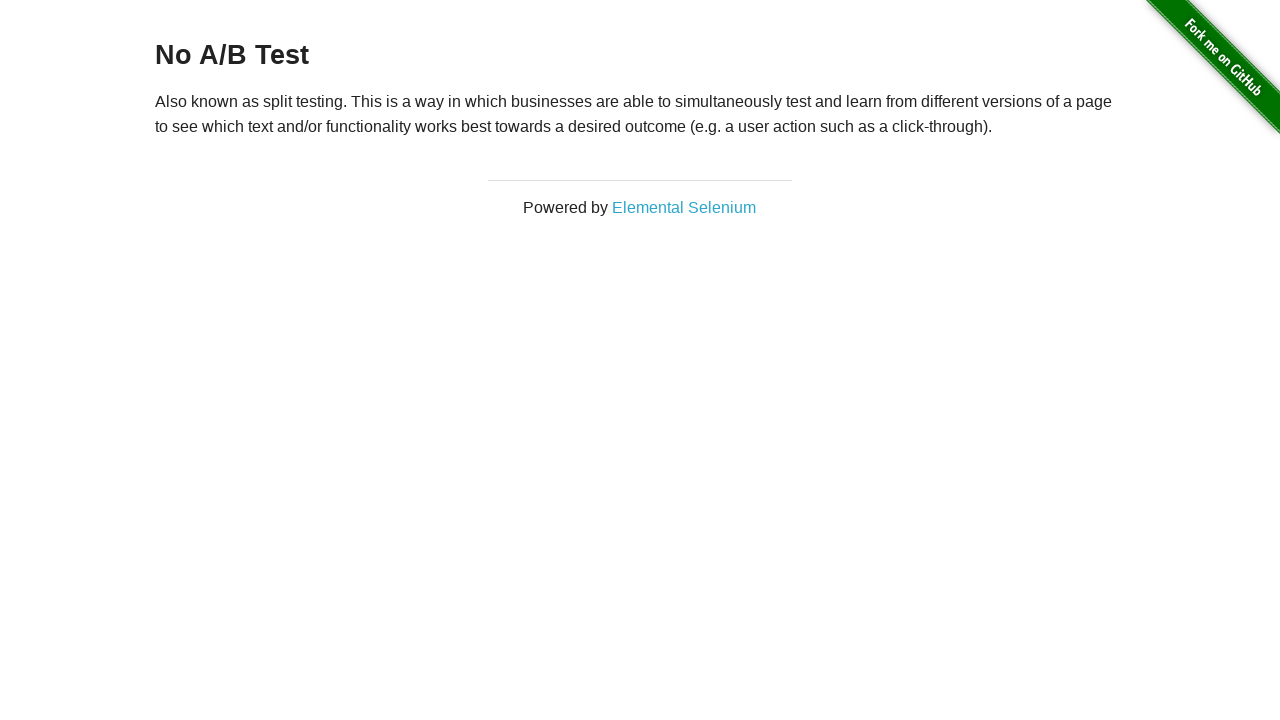

Verified opt-out is active: heading displays 'No A/B Test'
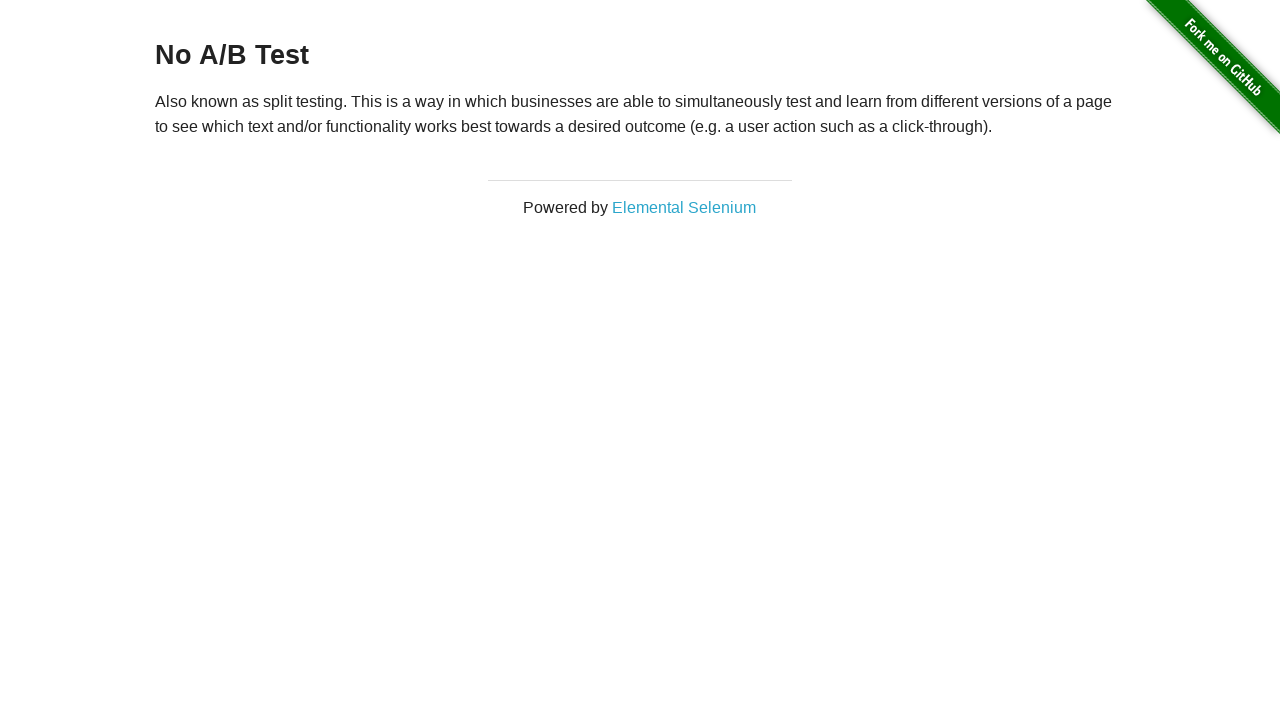

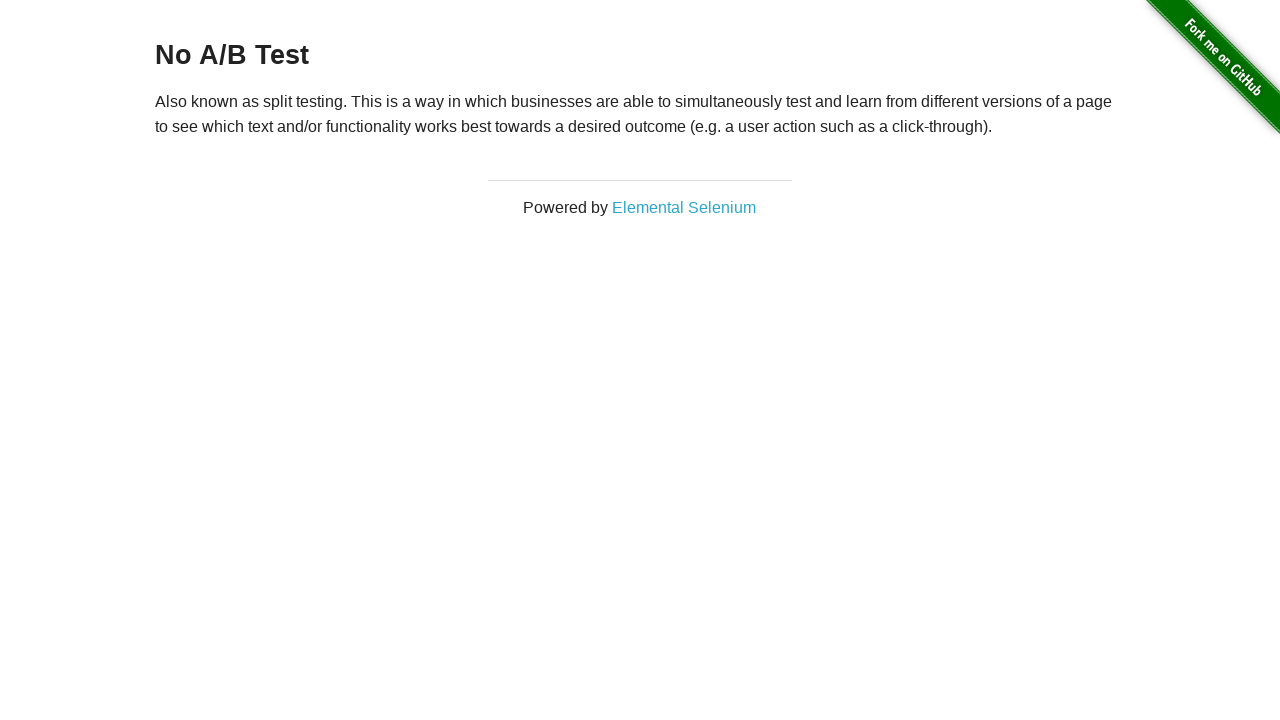